Tests the text box form functionality on DemoQA by filling in name, email, current address, and permanent address fields, then submitting the form

Starting URL: https://demoqa.com/

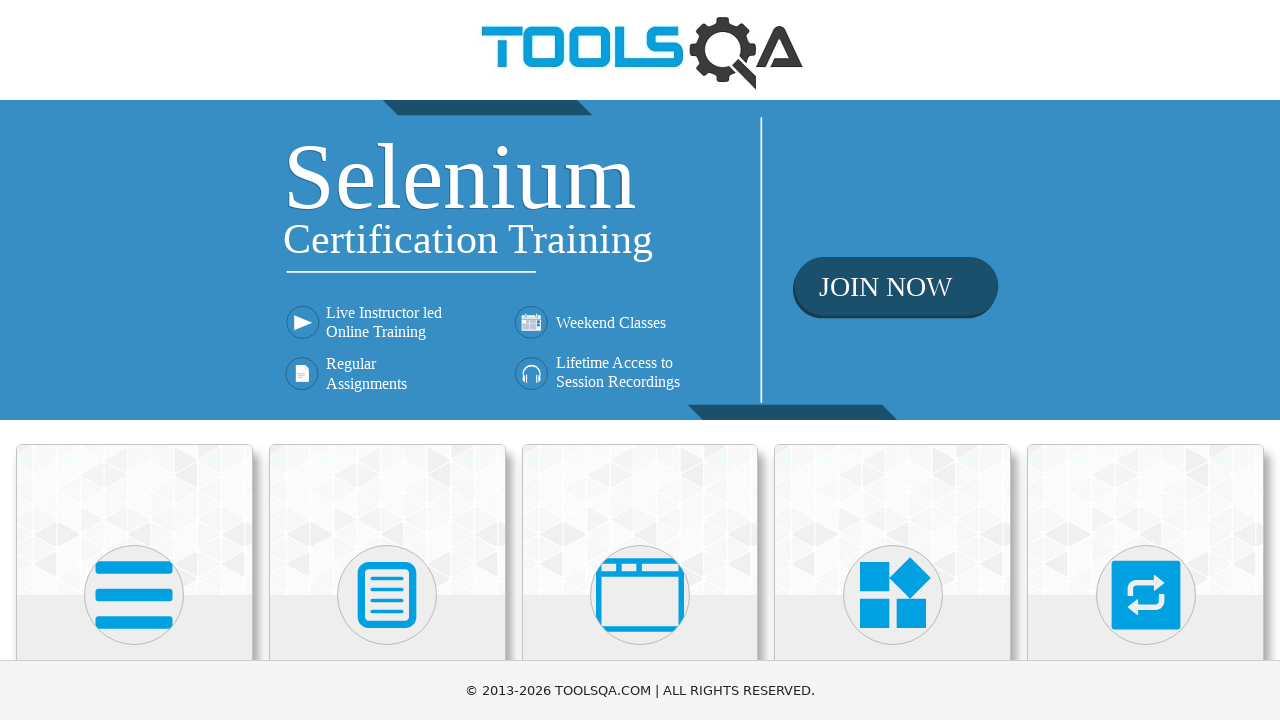

Clicked on Elements section at (134, 360) on text=Elements
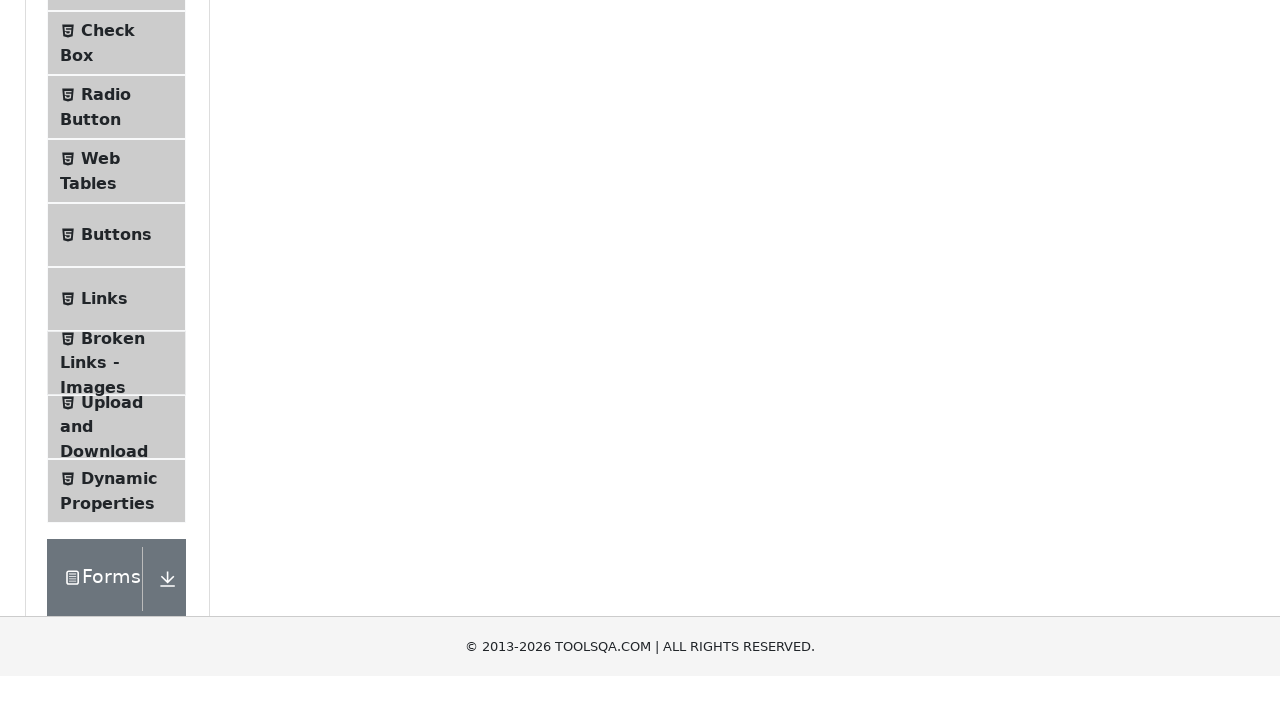

Clicked on Text Box menu item at (119, 261) on text=Text Box
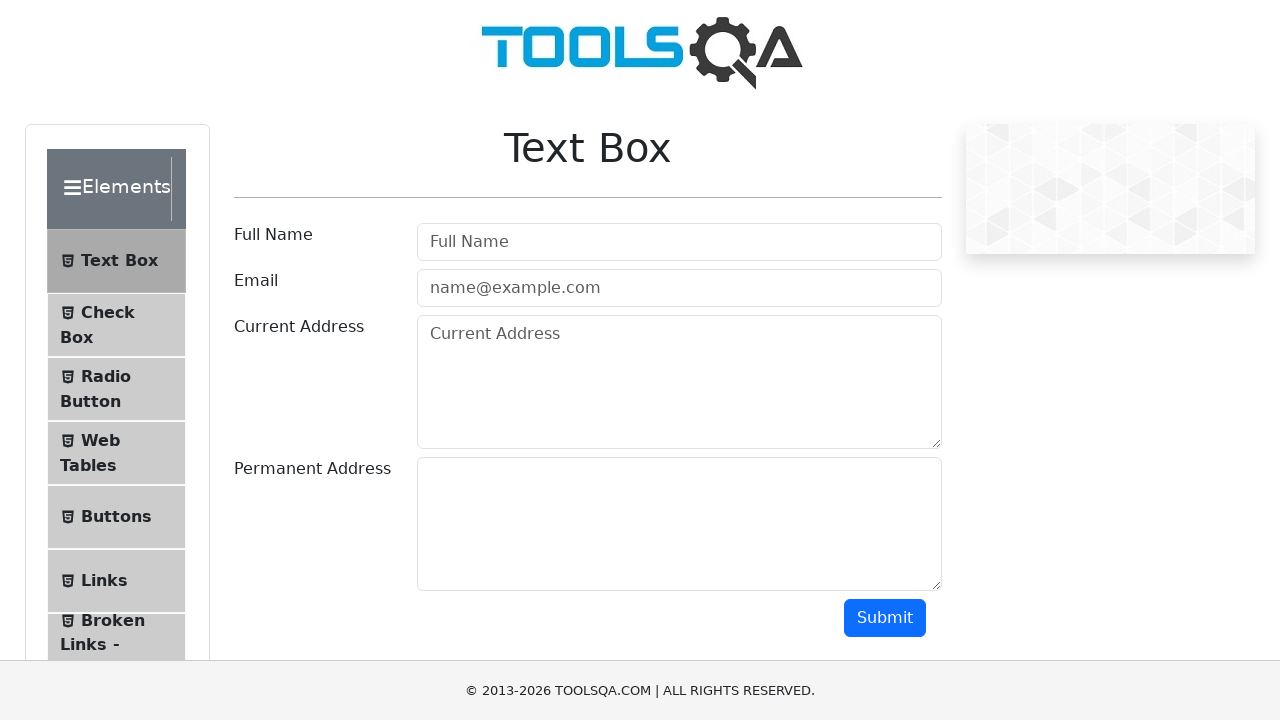

Filled in name field with 'John Smith' on #userName
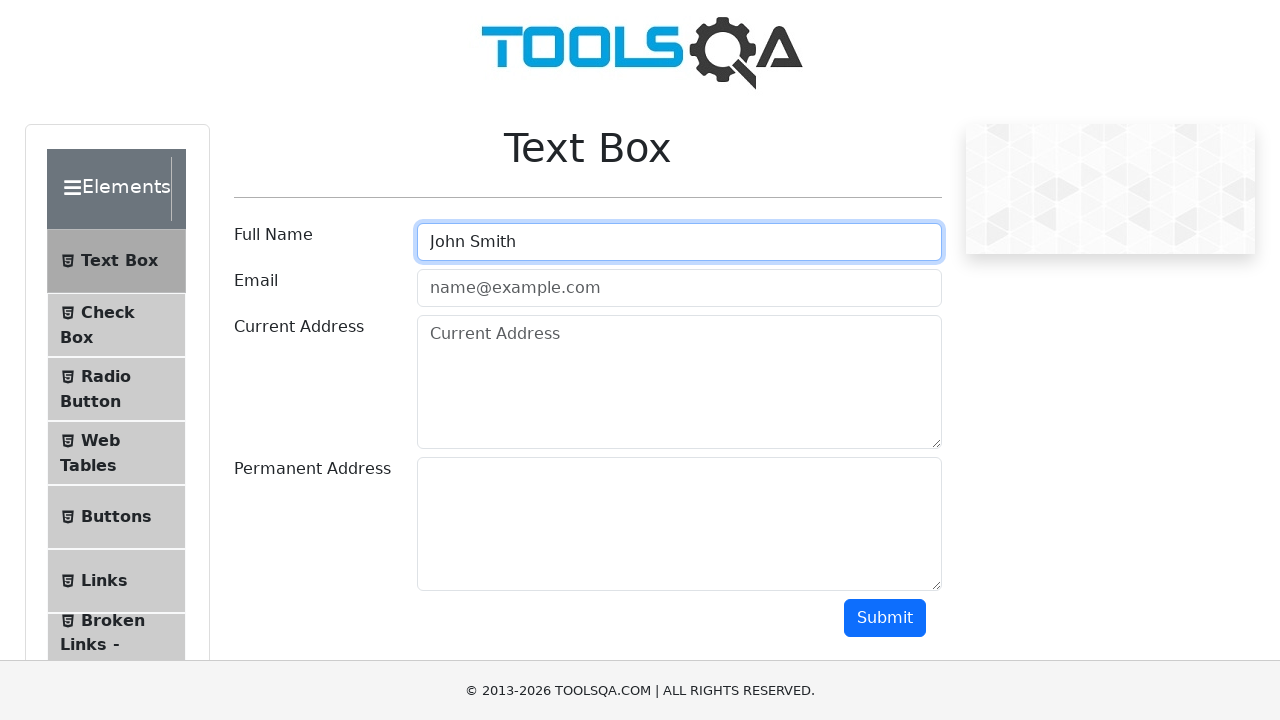

Filled in email field with 'johnsmith@gmail.com' on #userEmail
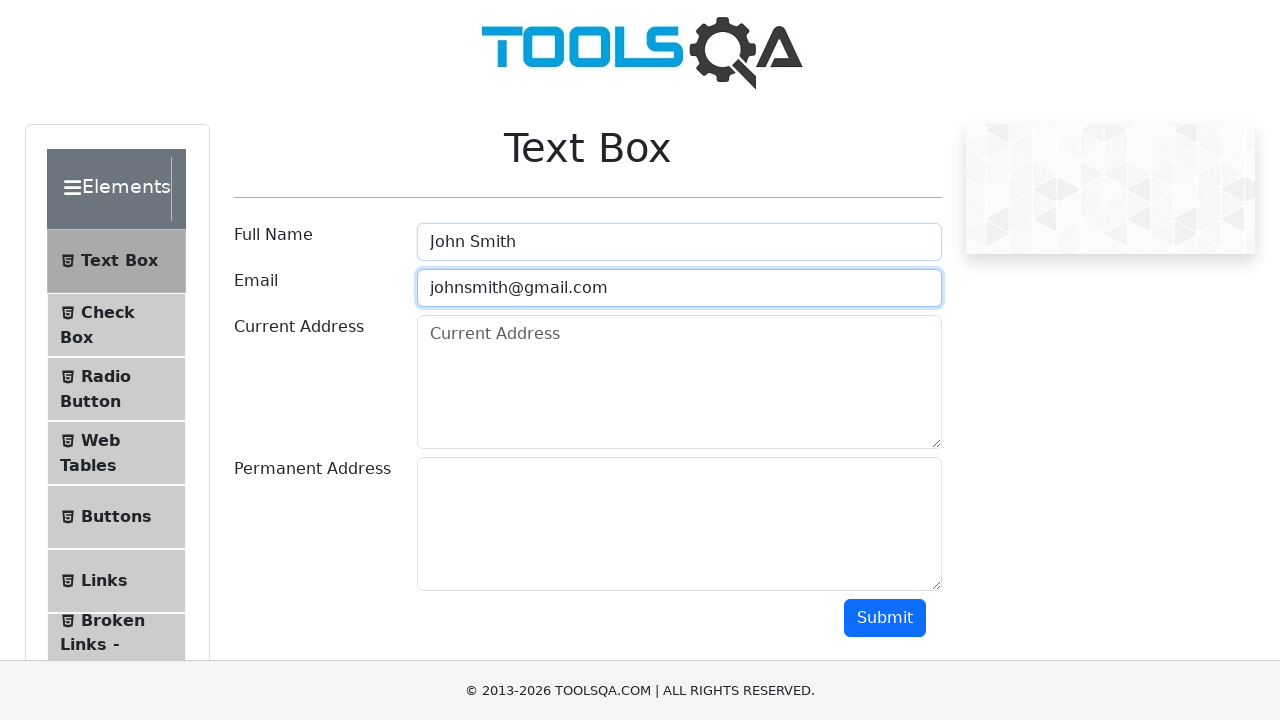

Filled in current address field with '123 Main Street, New York' on #currentAddress
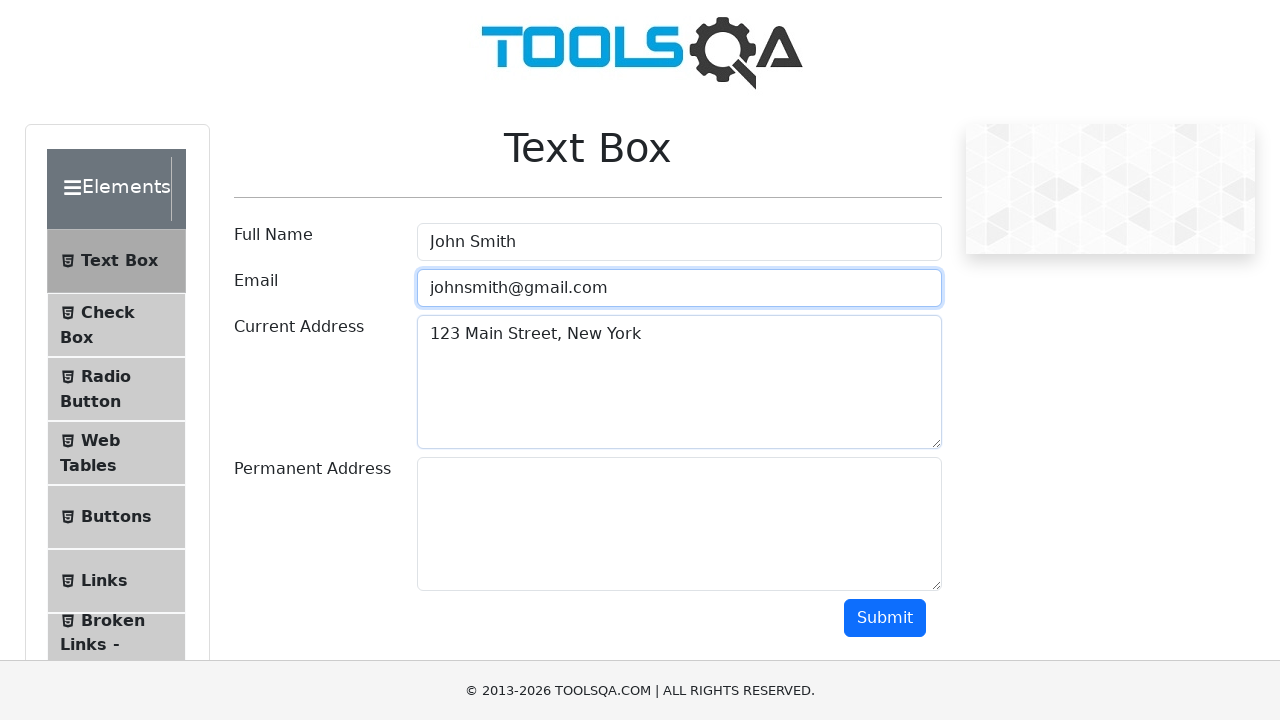

Filled in permanent address field with '456 Oak Avenue, Los Angeles' on #permanentAddress
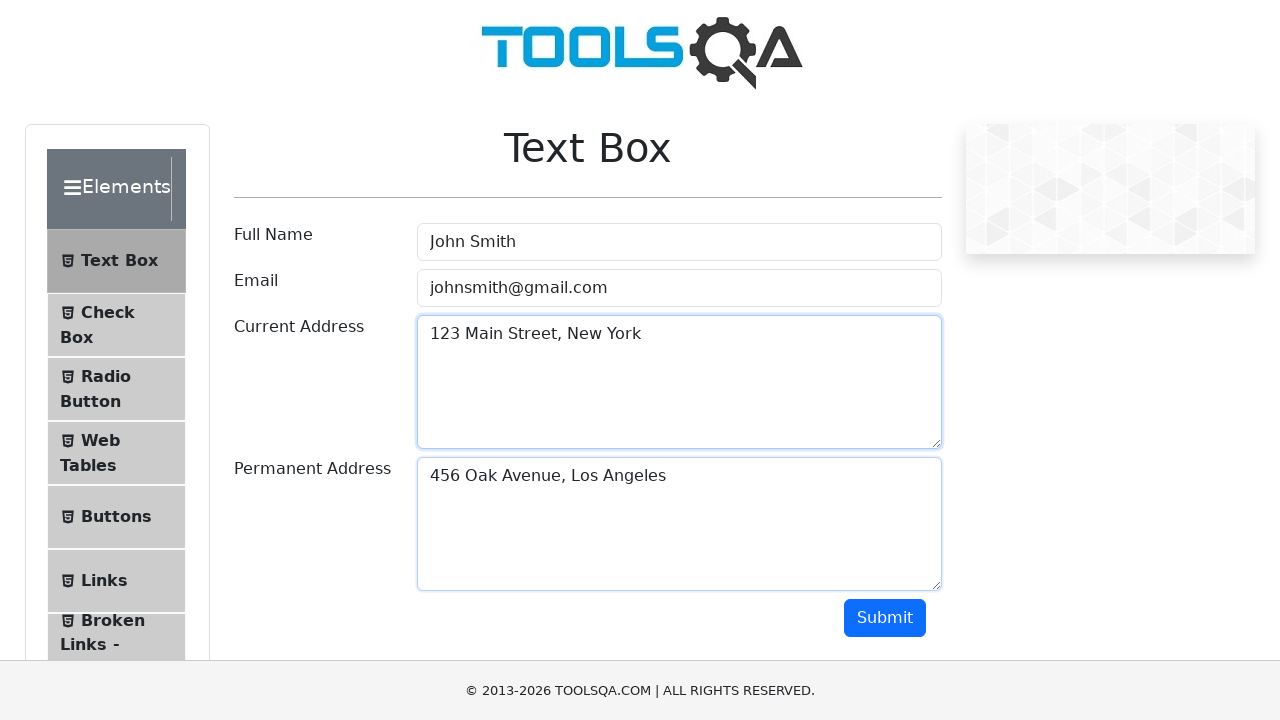

Clicked submit button to submit the form at (885, 618) on #submit
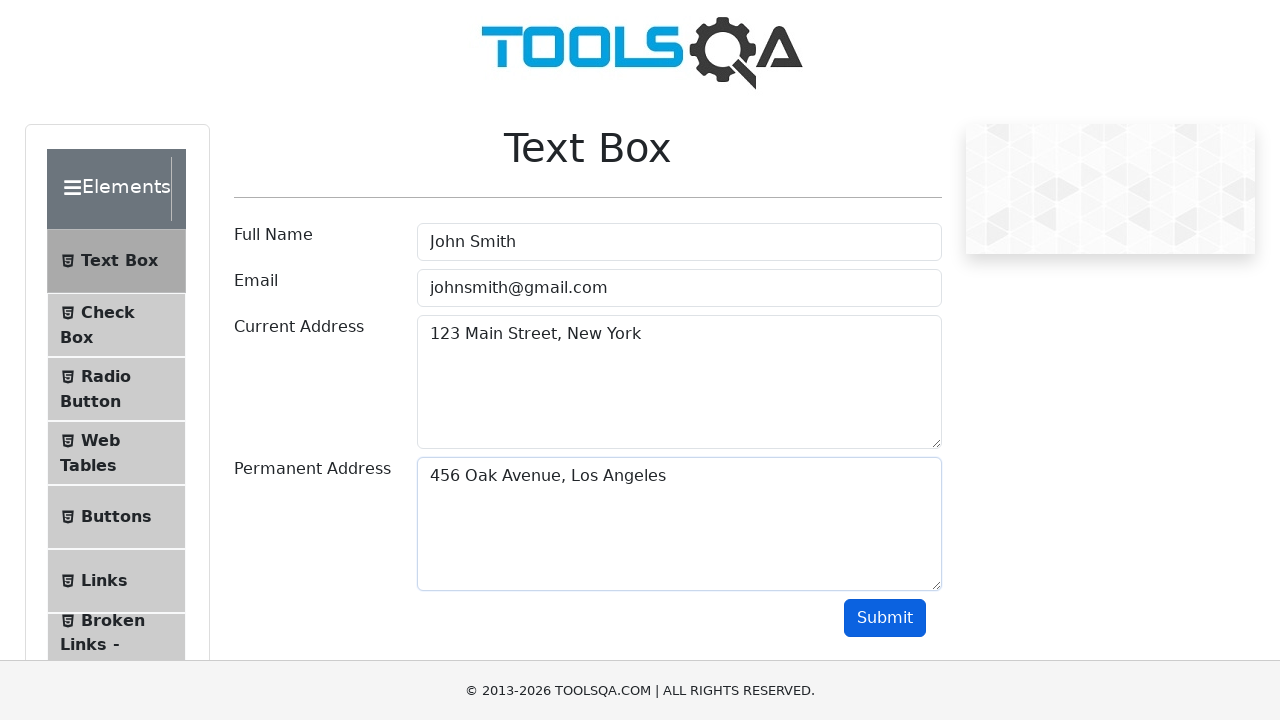

Form output section appeared after submission
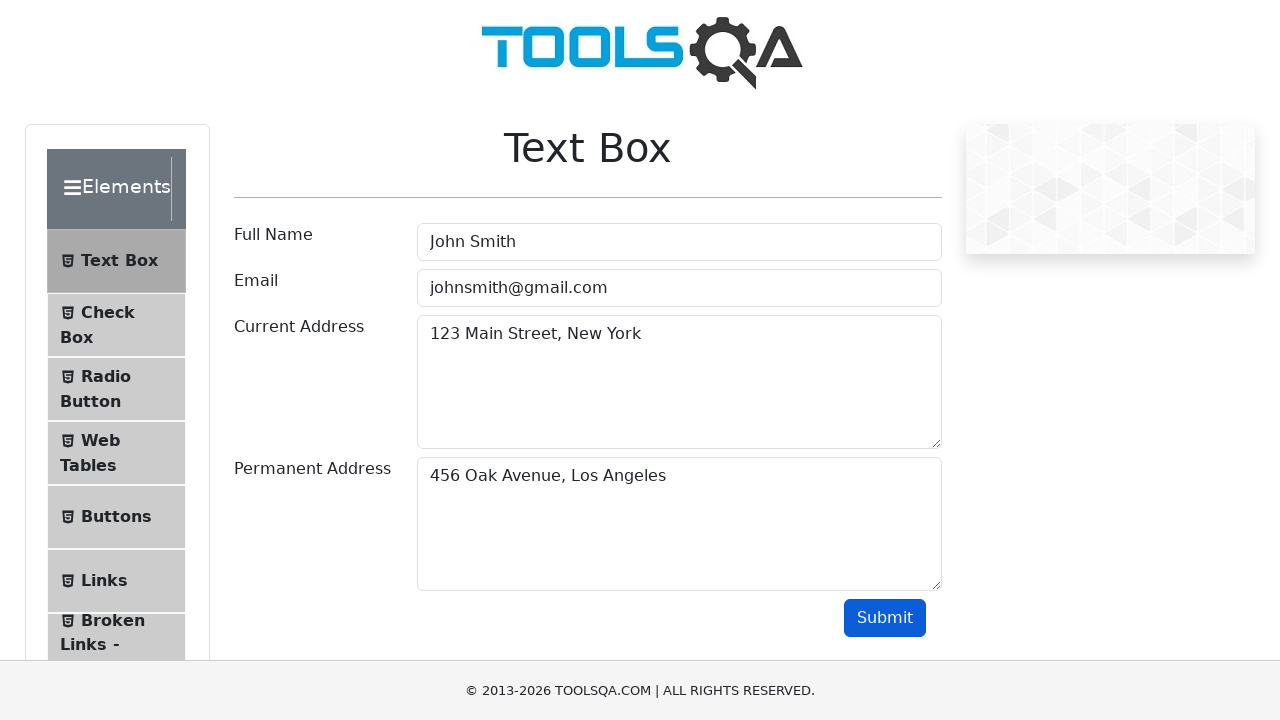

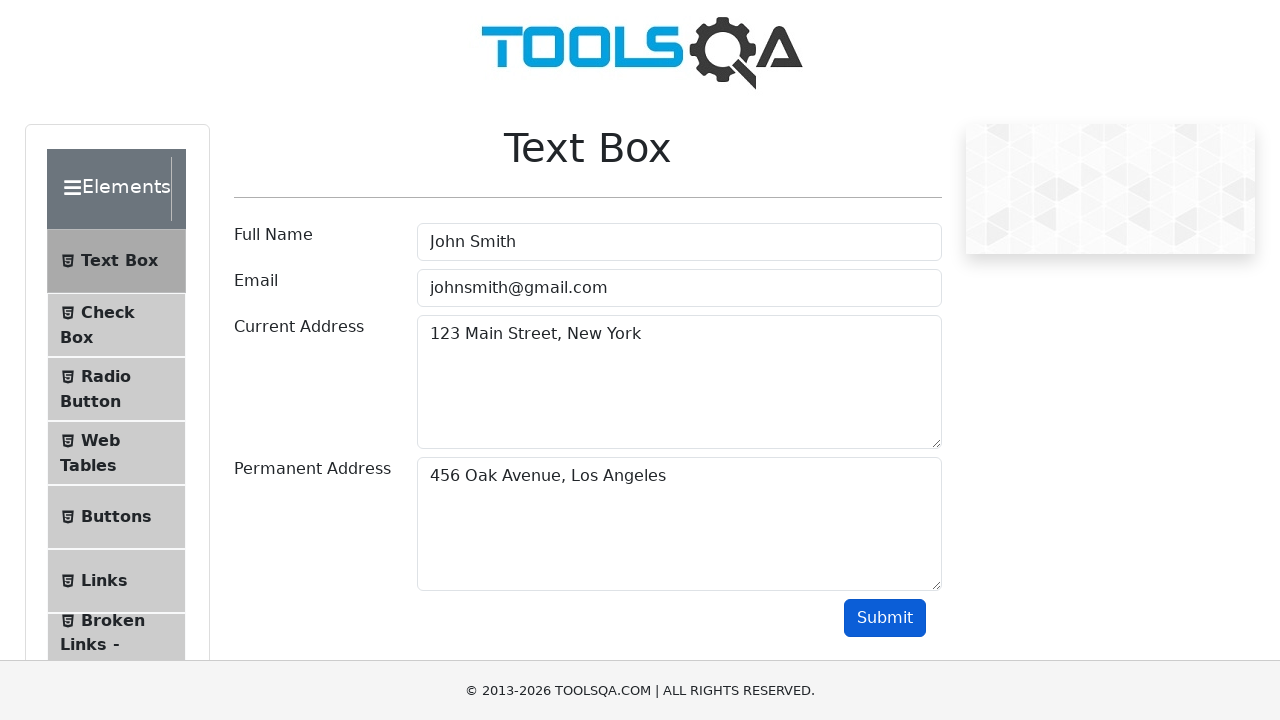